Tests alert handling functionality by entering a name, triggering an alert, and accepting it

Starting URL: https://rahulshettyacademy.com/AutomationPractice/

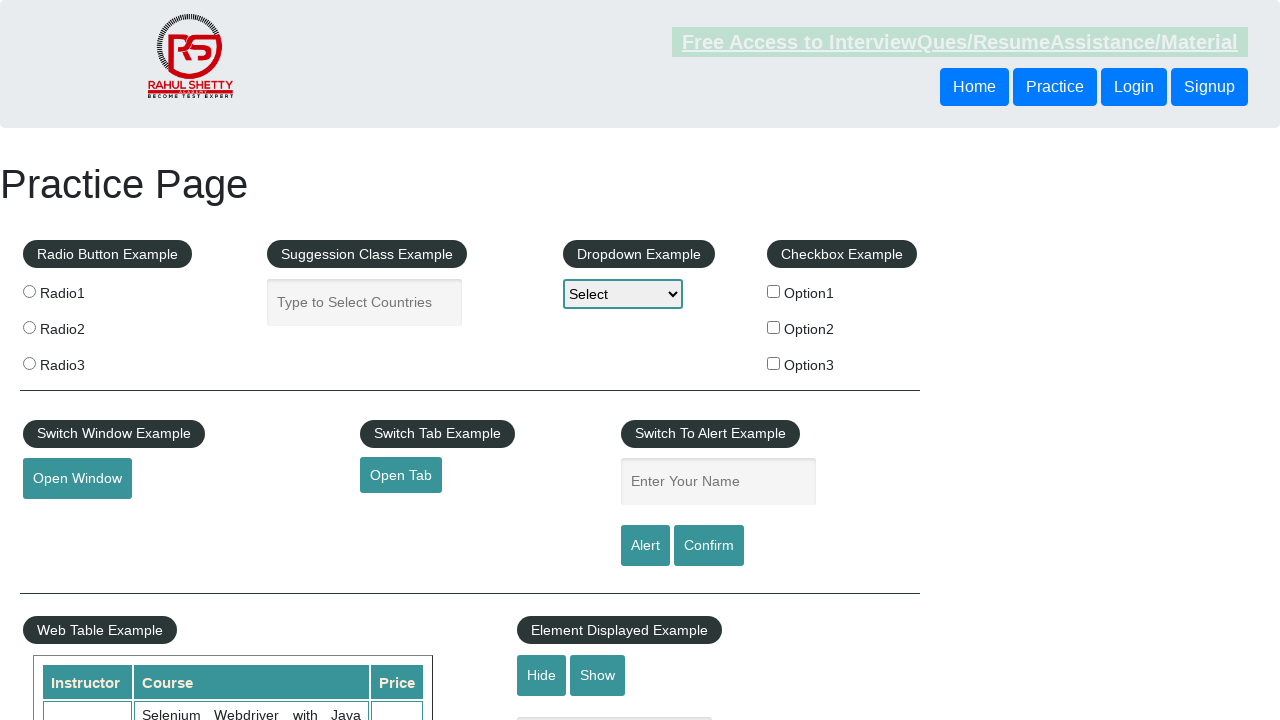

Filled name field with 'Jack' on #name
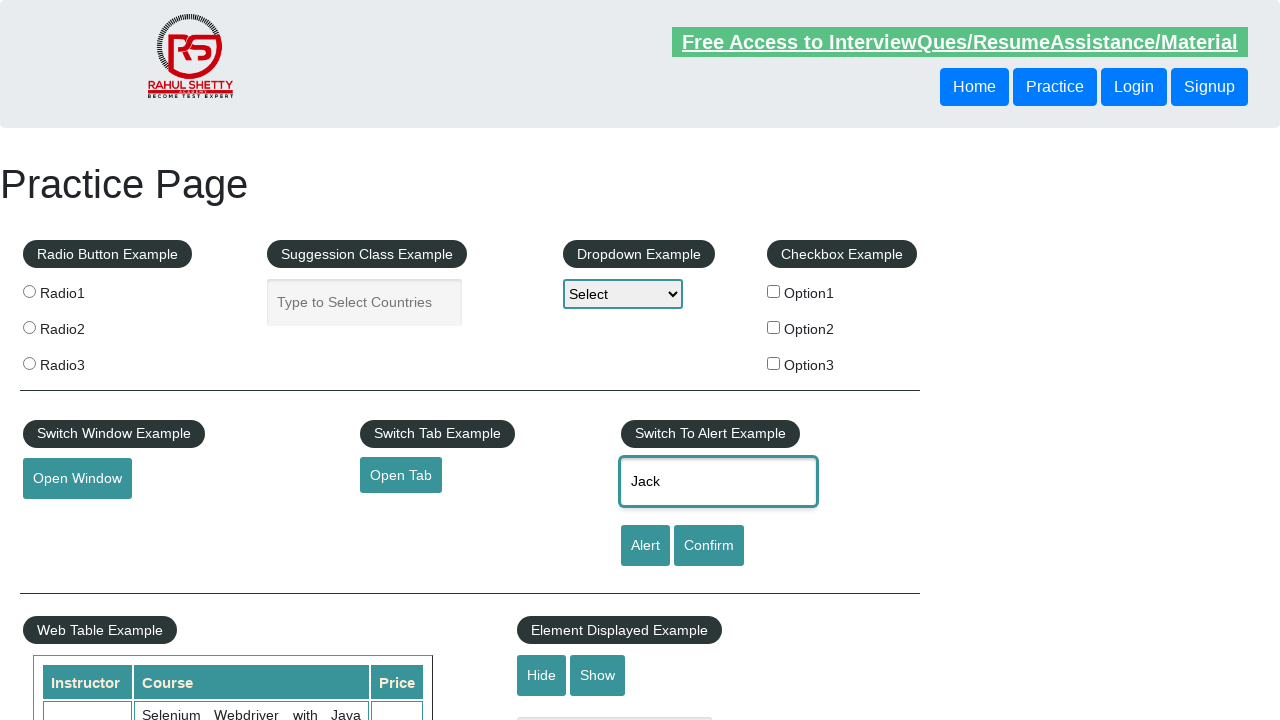

Clicked alert button to trigger alert dialog at (645, 546) on #alertbtn
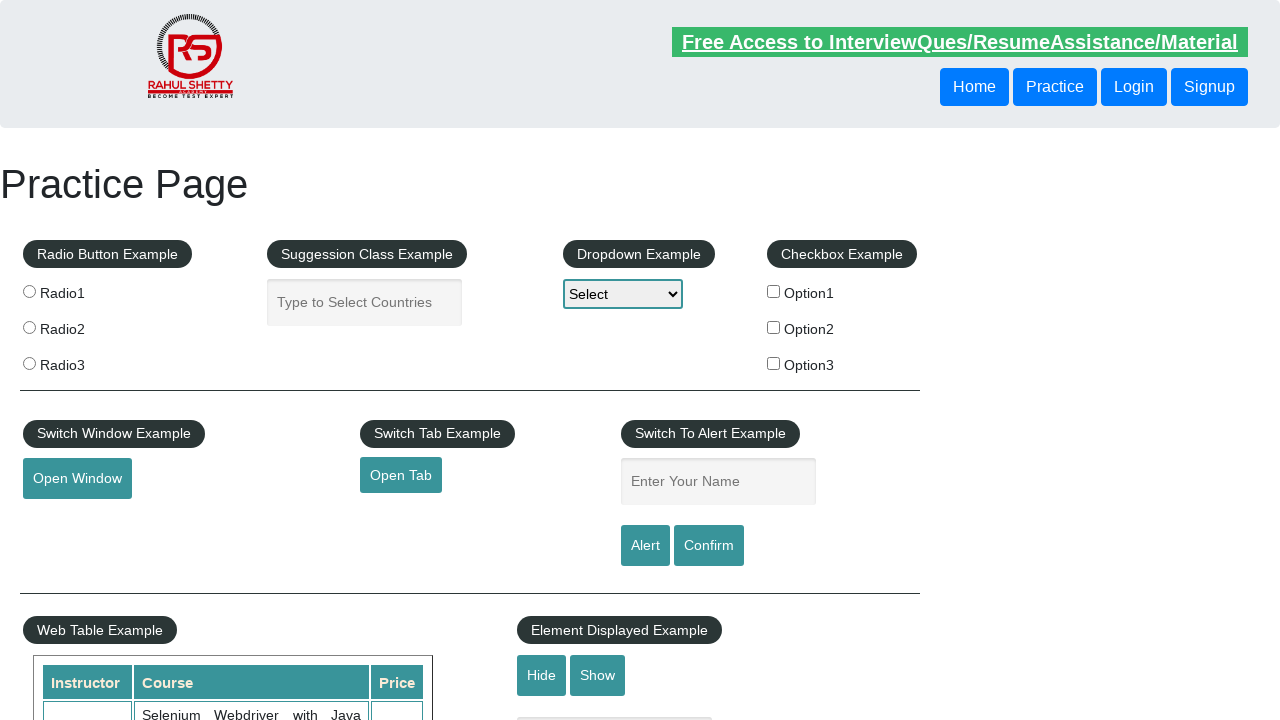

Set up dialog handler to accept alert
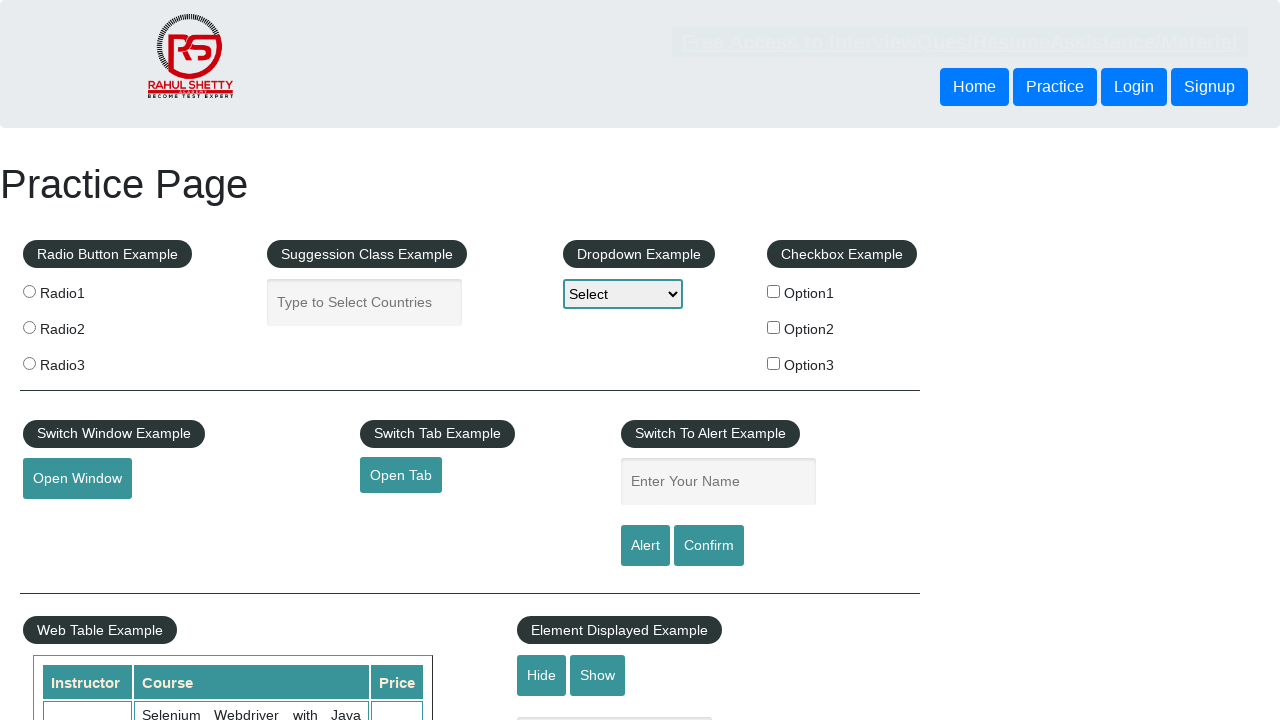

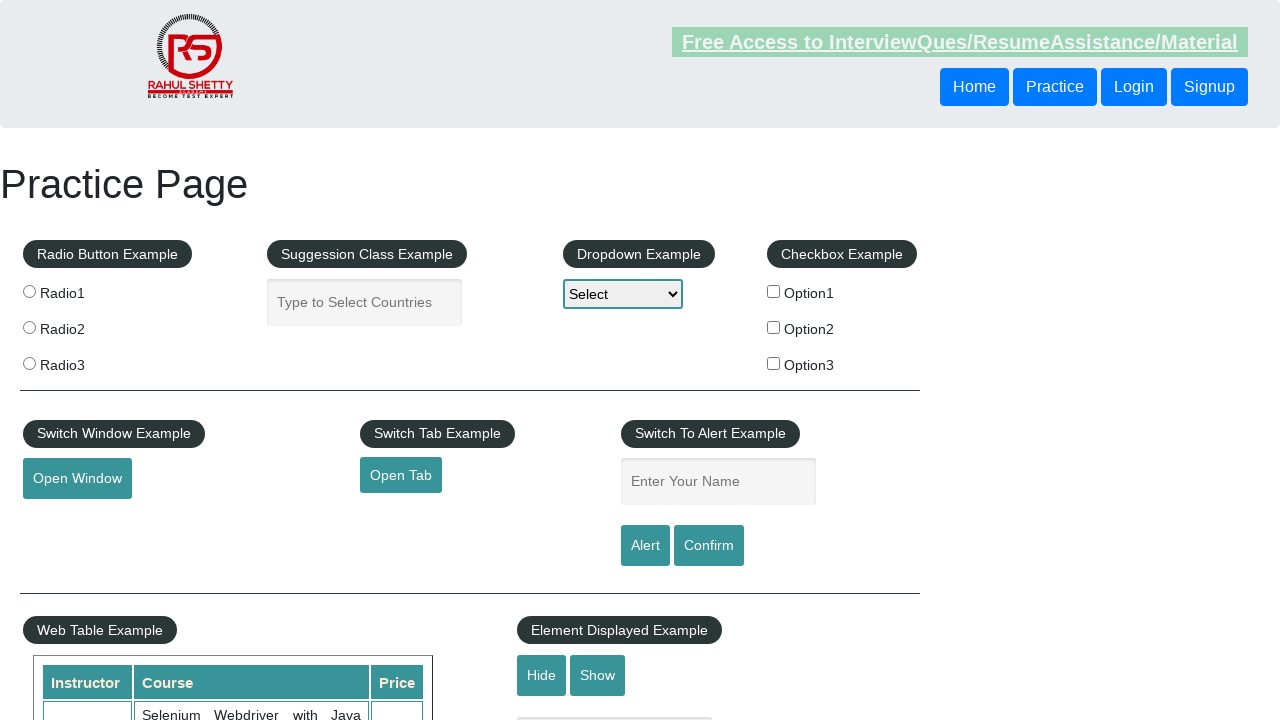